Navigates to ADS-B Exchange globe view for a specific aircraft ICAO code, waits for the map layer to load, and hides advertisement banners via JavaScript execution.

Starting URL: https://globe.adsbexchange.com/?icao=A1B2C3&zoom=12

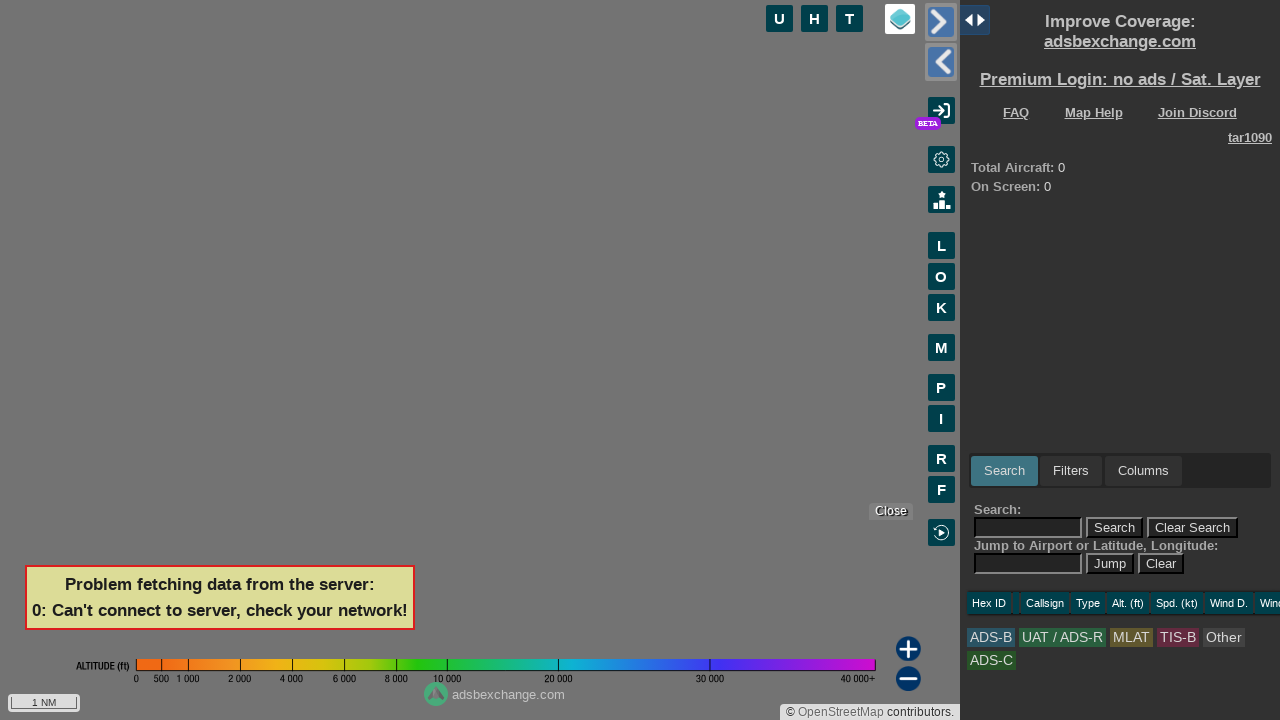

Navigated to ADS-B Exchange globe view for aircraft ICAO A1B2C3 with zoom level 12
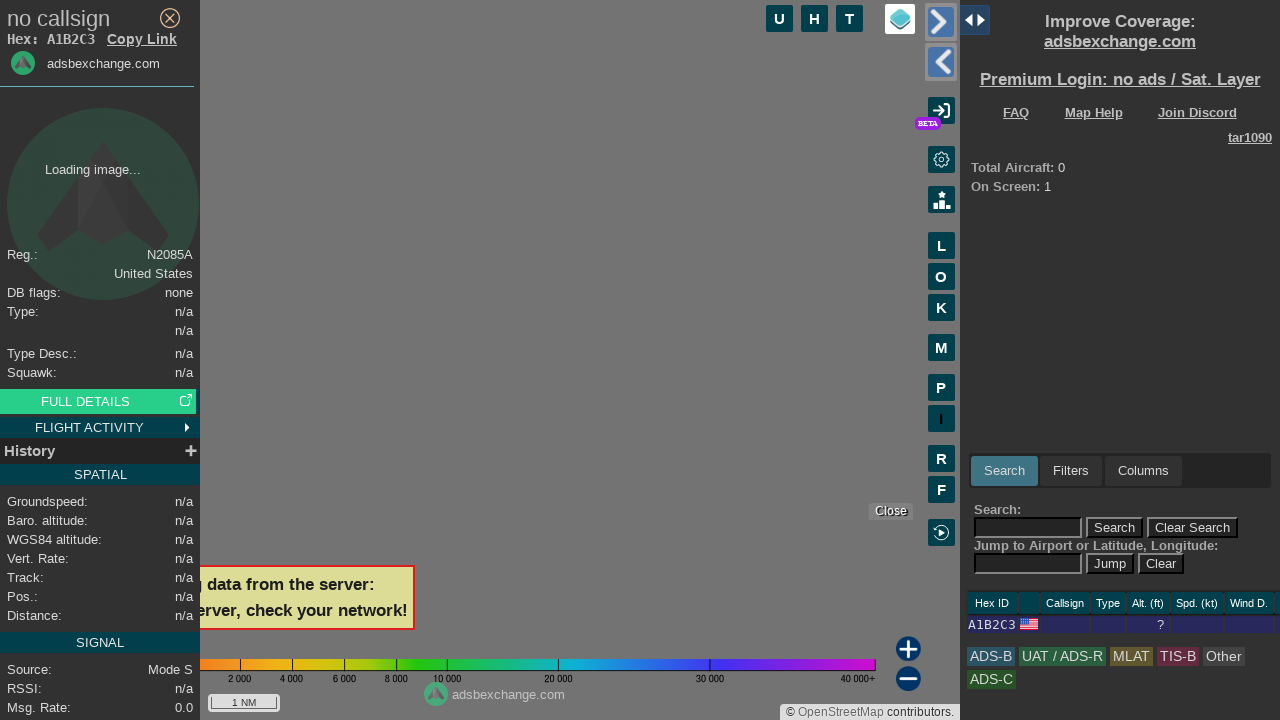

Map layer element loaded successfully
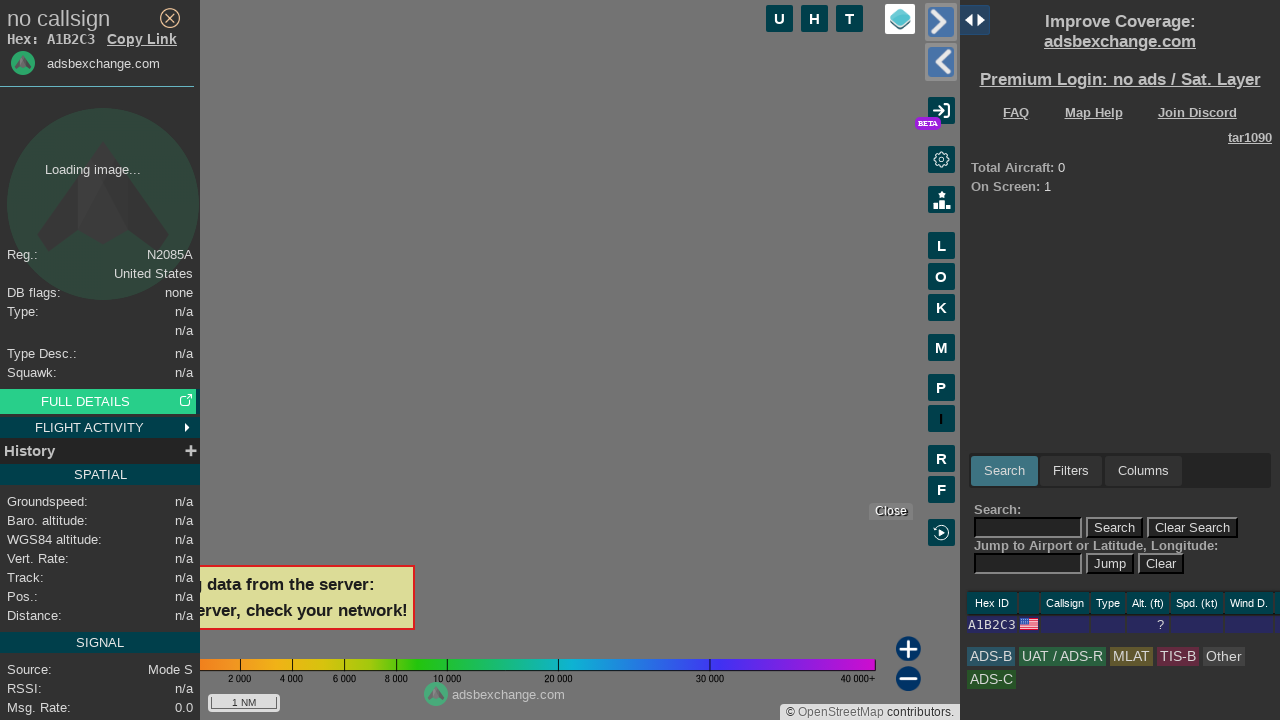

Waited for map canvas to fully render
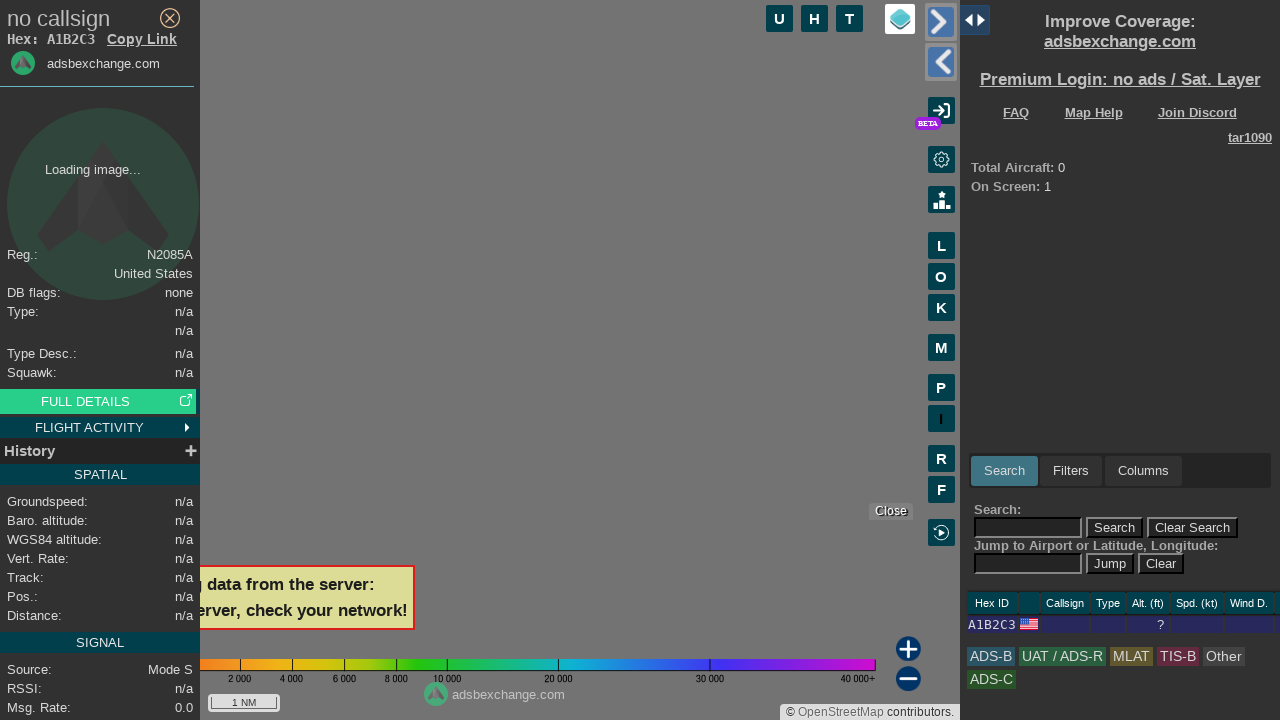

Advertisement banners hidden via JavaScript execution
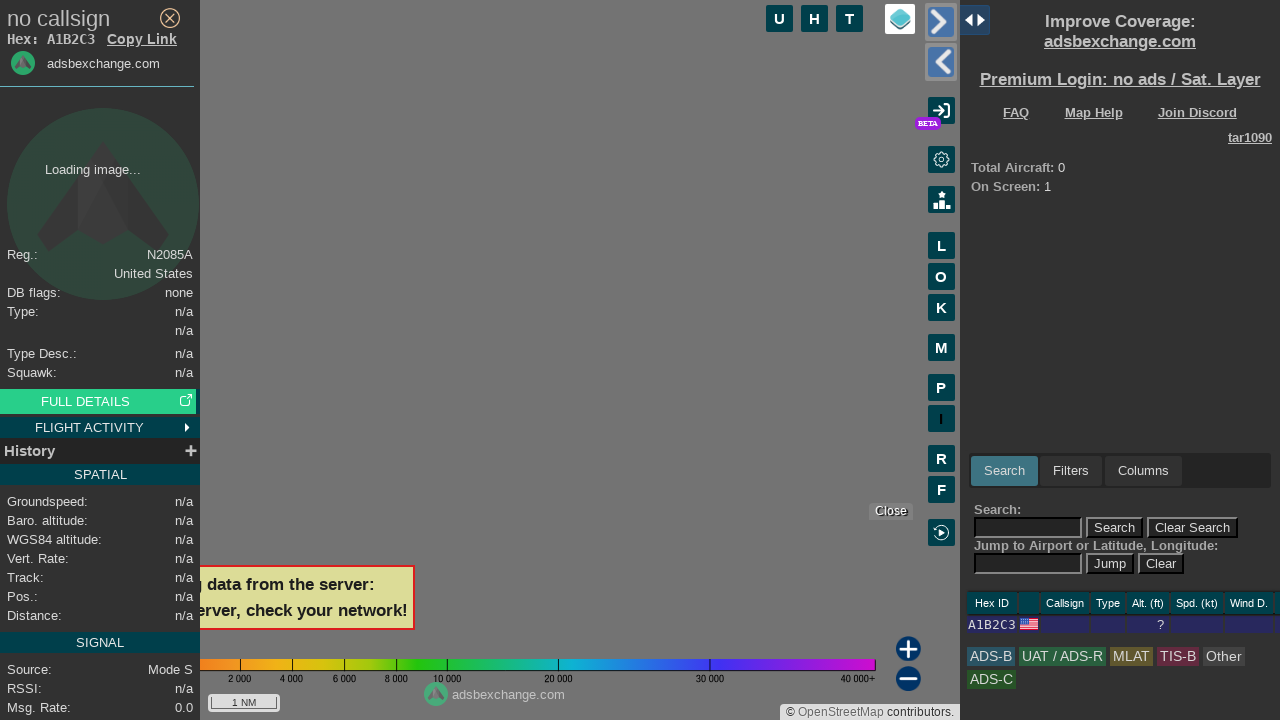

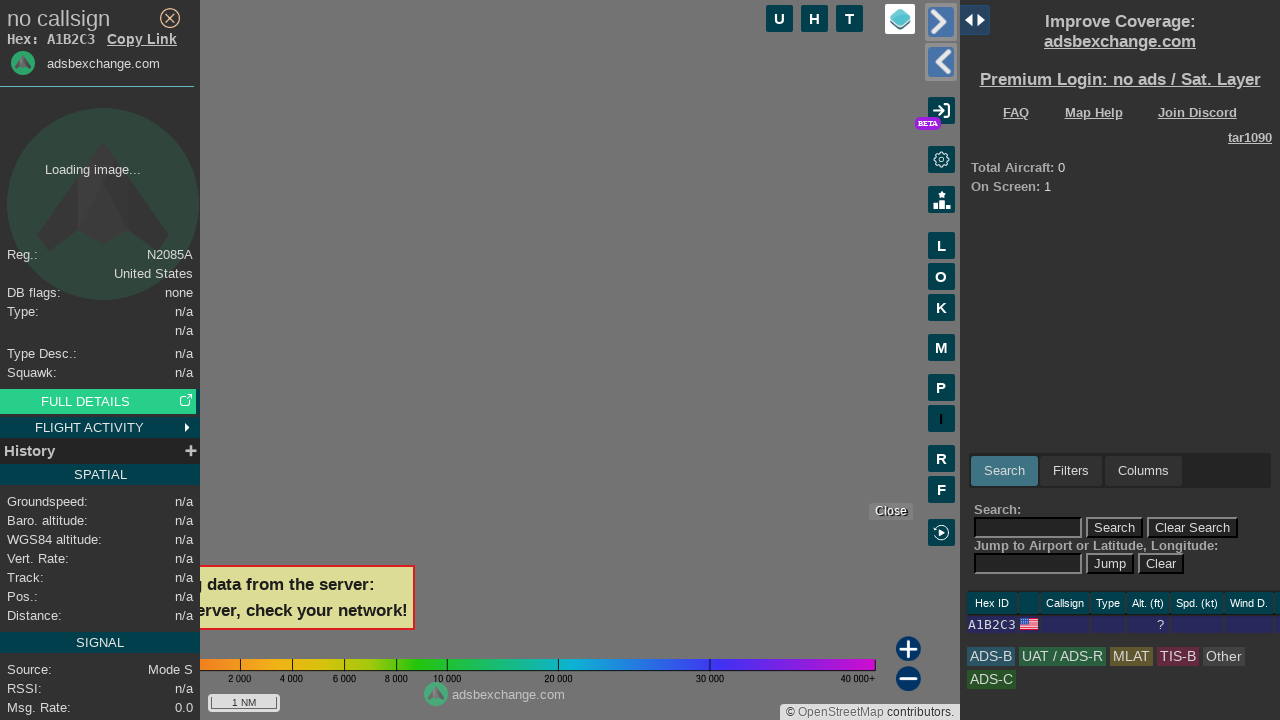